Navigates to the OpenCart demo gift voucher page and sets the browser window size to verify the page loads correctly.

Starting URL: https://demo.opencart.com/index.php?route=checkout/voucher&language=en-gb

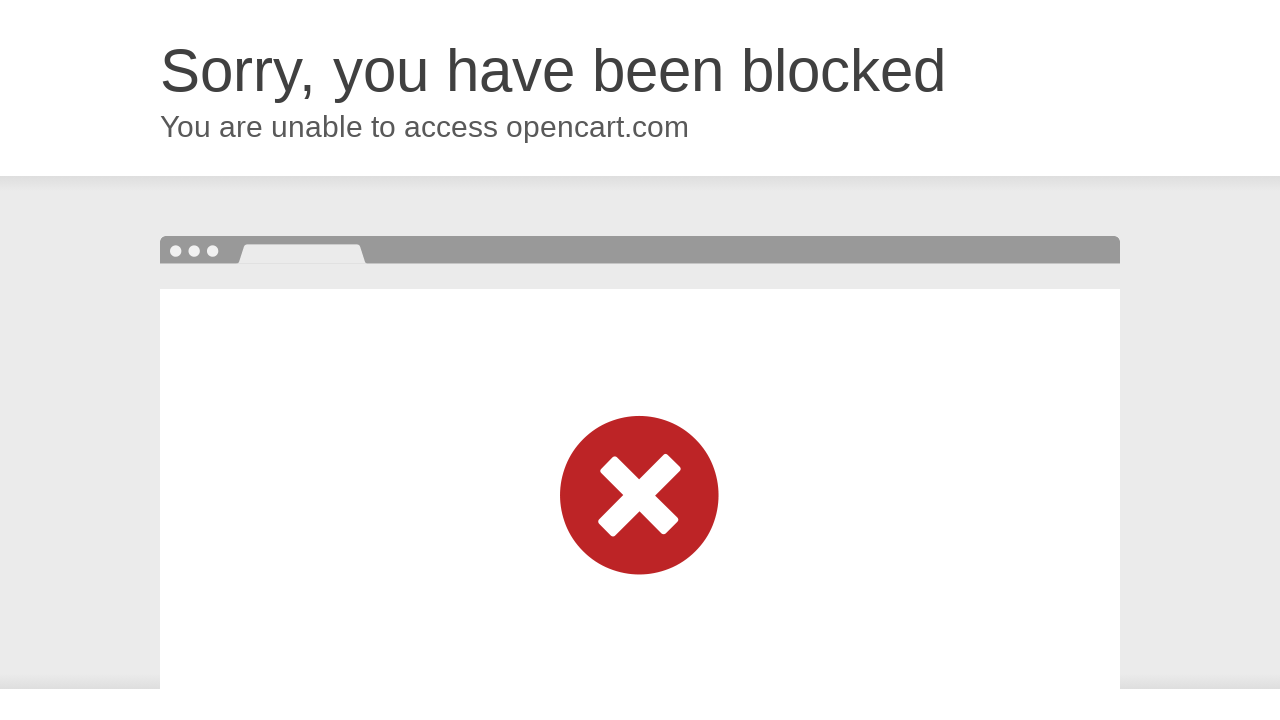

Set browser window size to 1280x800
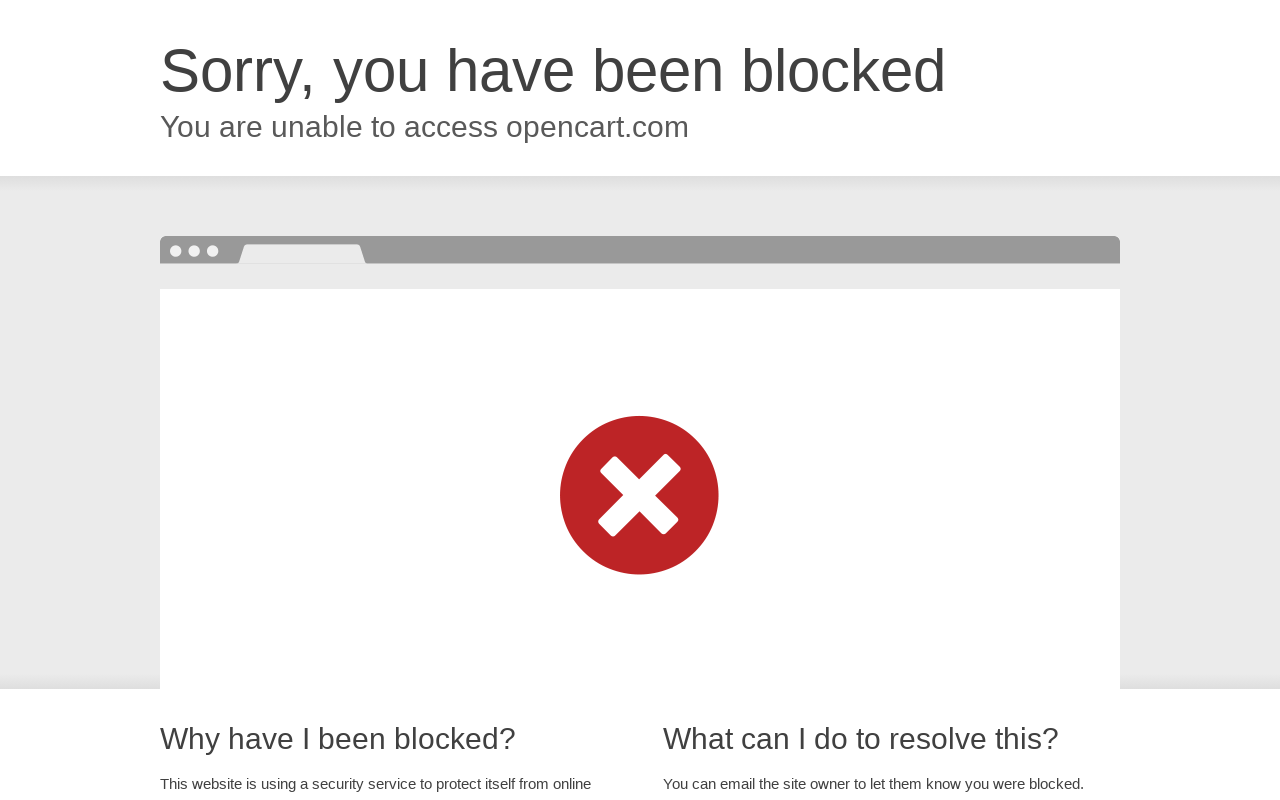

OpenCart gift voucher page loaded successfully
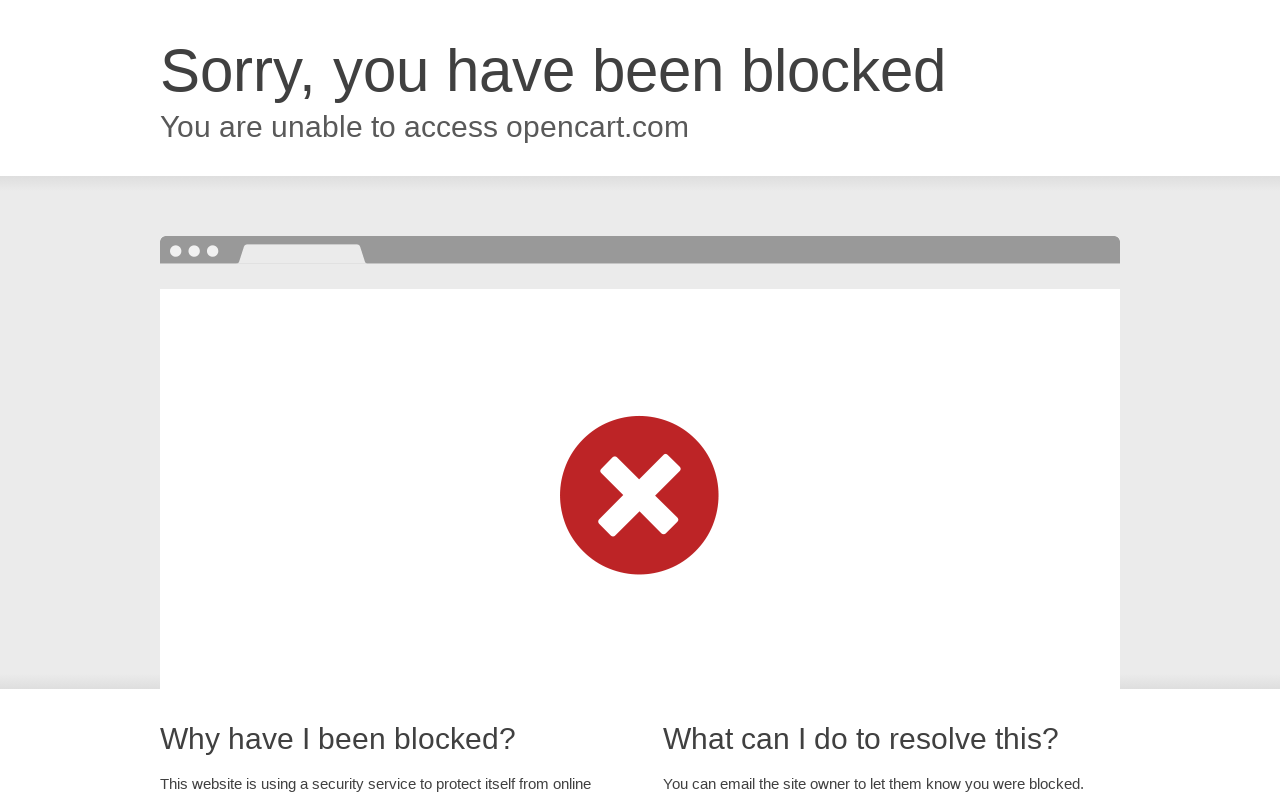

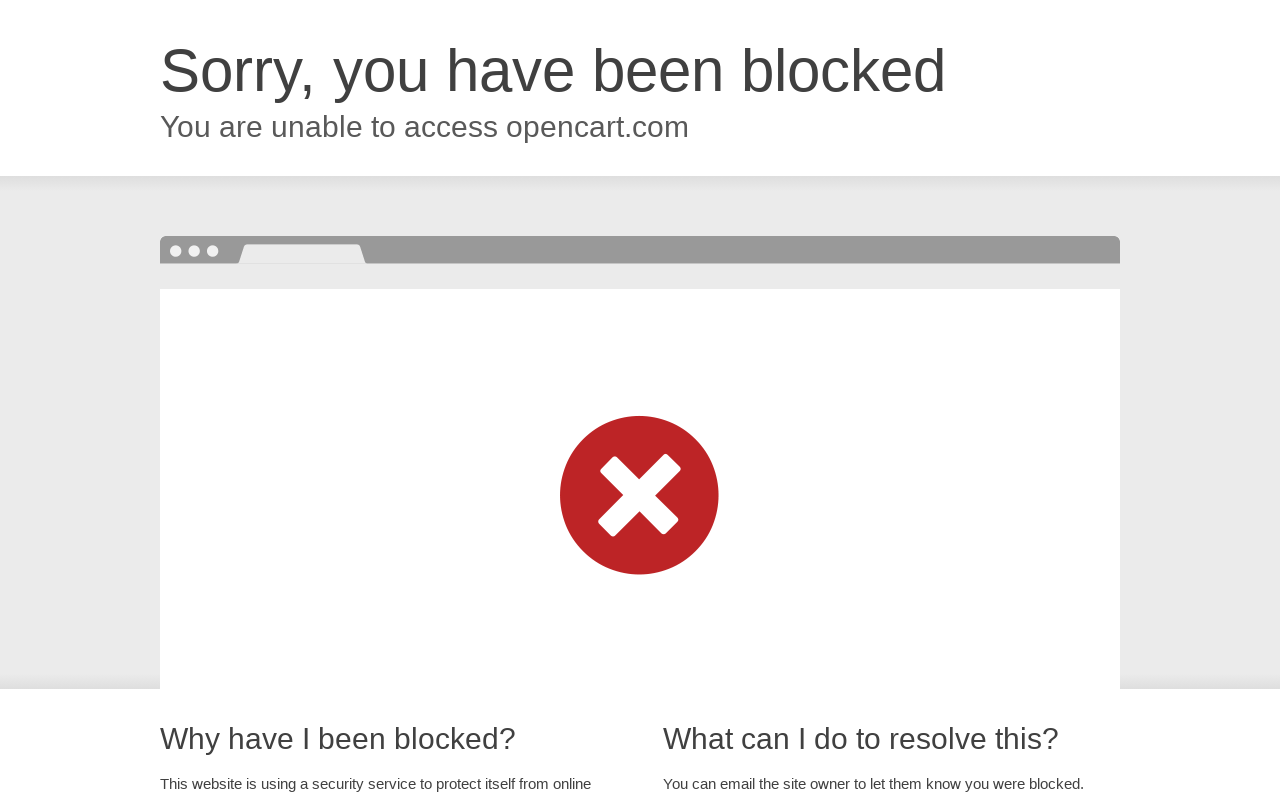